Tests confirmation JavaScript alert by clicking a button to trigger the alert, then dismissing it with Cancel

Starting URL: https://training-support.net/webelements/alerts

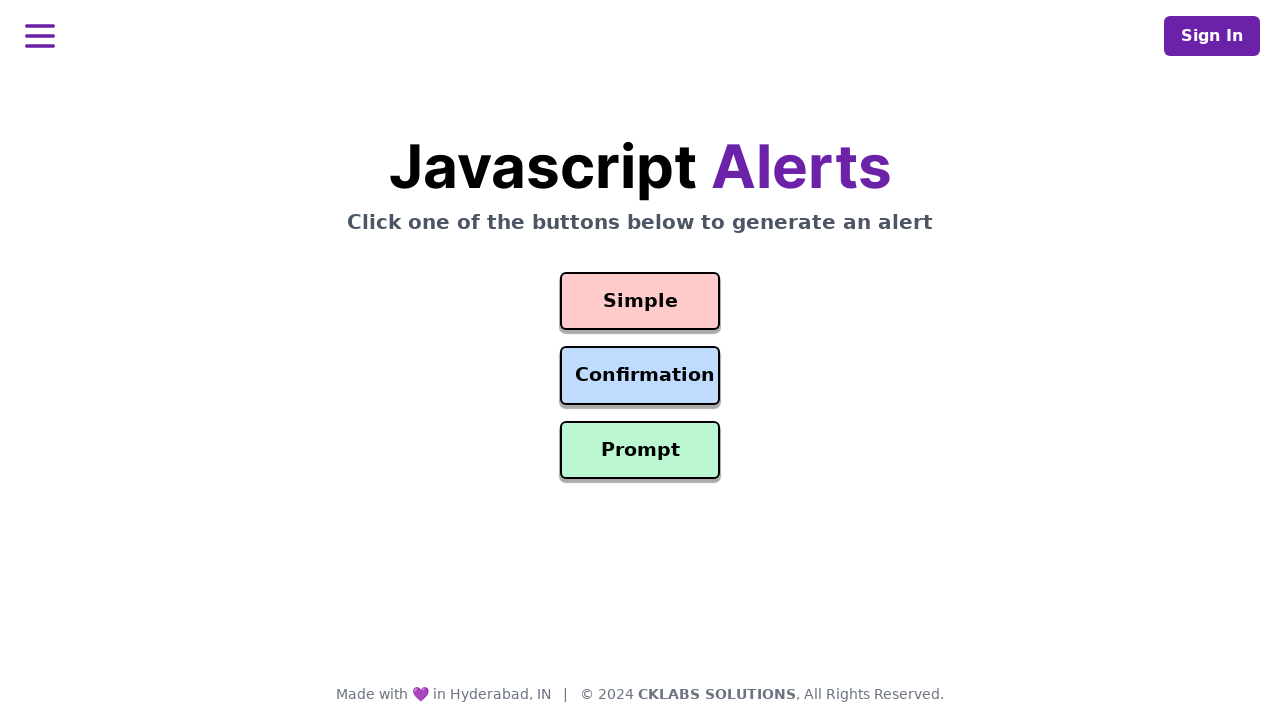

Set up dialog handler to dismiss confirmation alerts
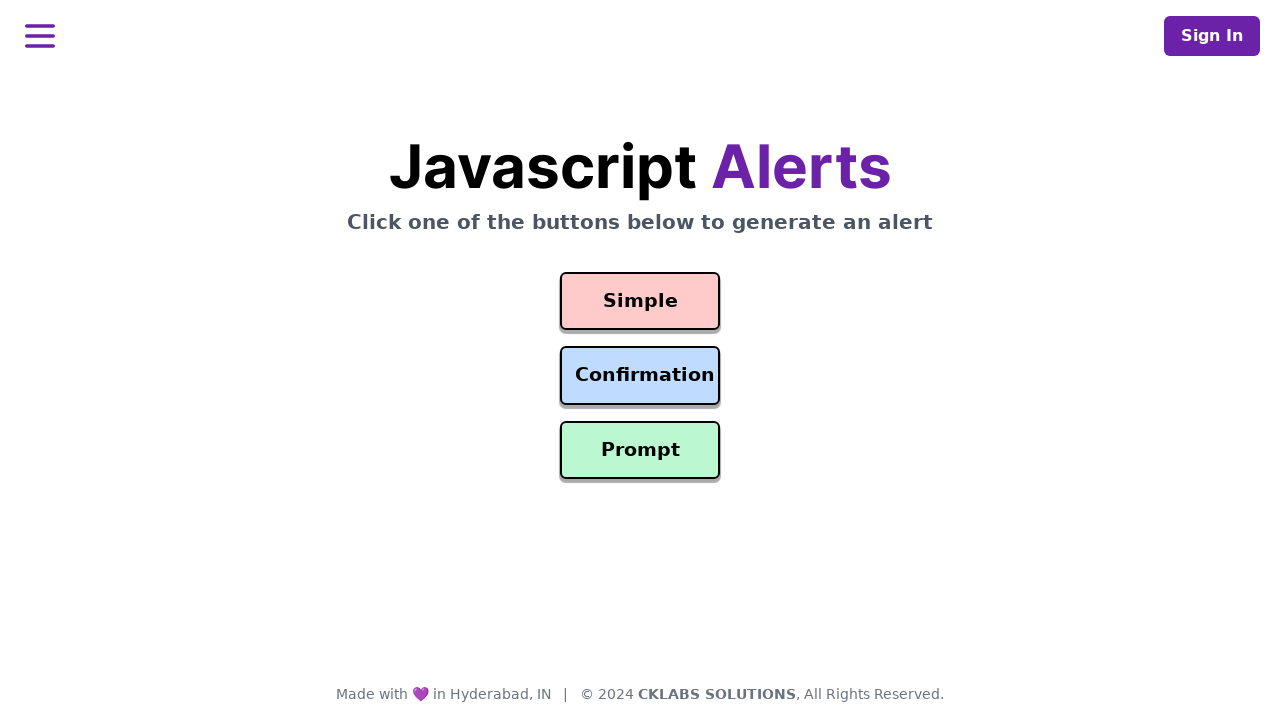

Clicked the Confirmation Alert button to trigger the alert at (640, 376) on #confirmation
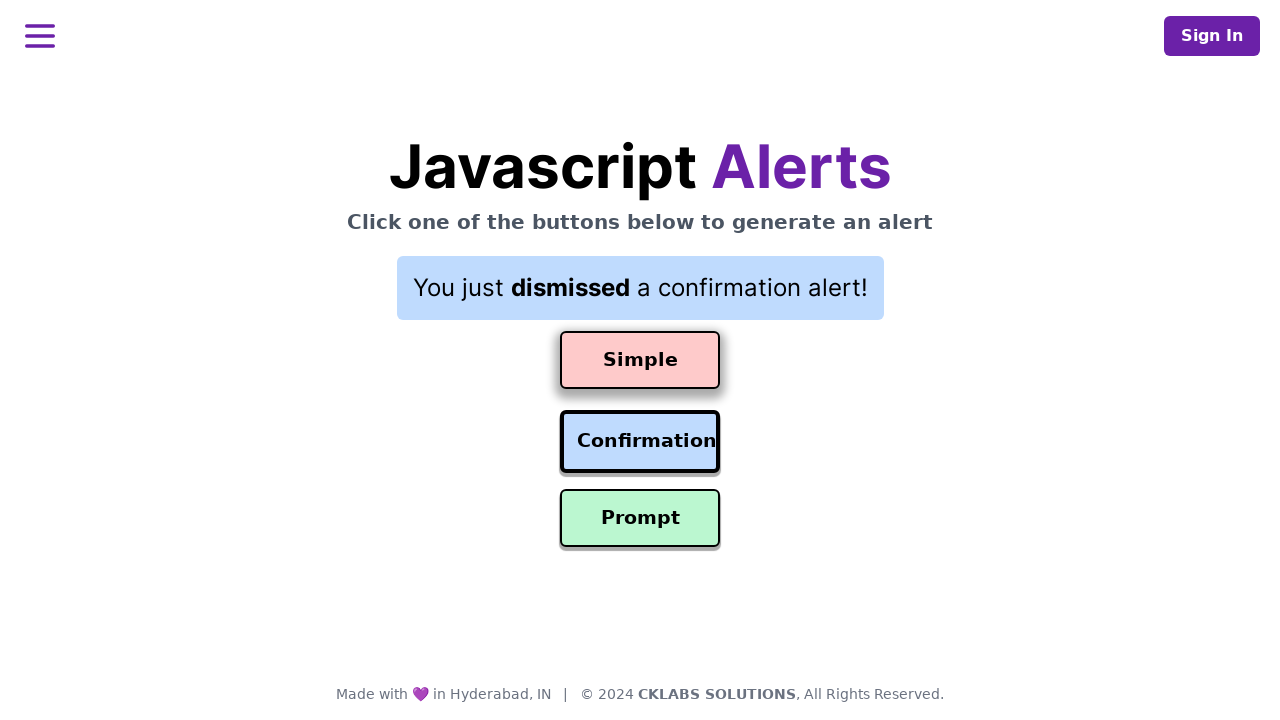

Confirmation alert was dismissed with Cancel and result text updated
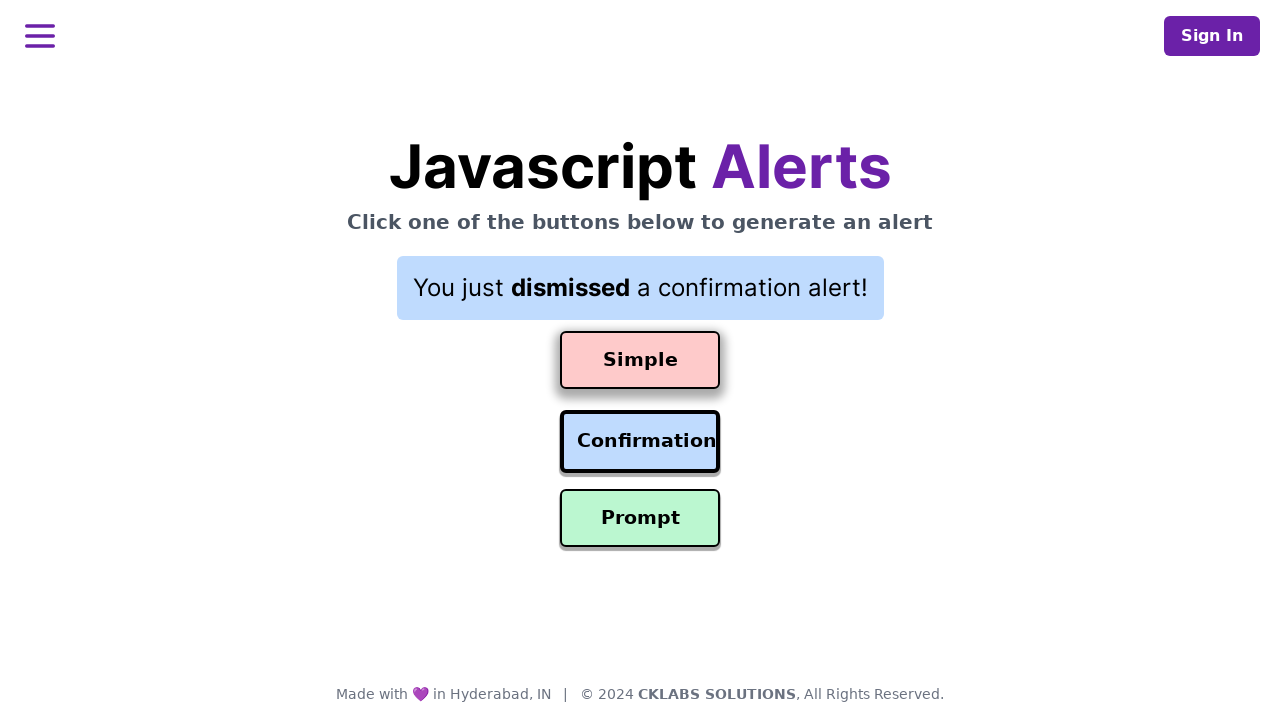

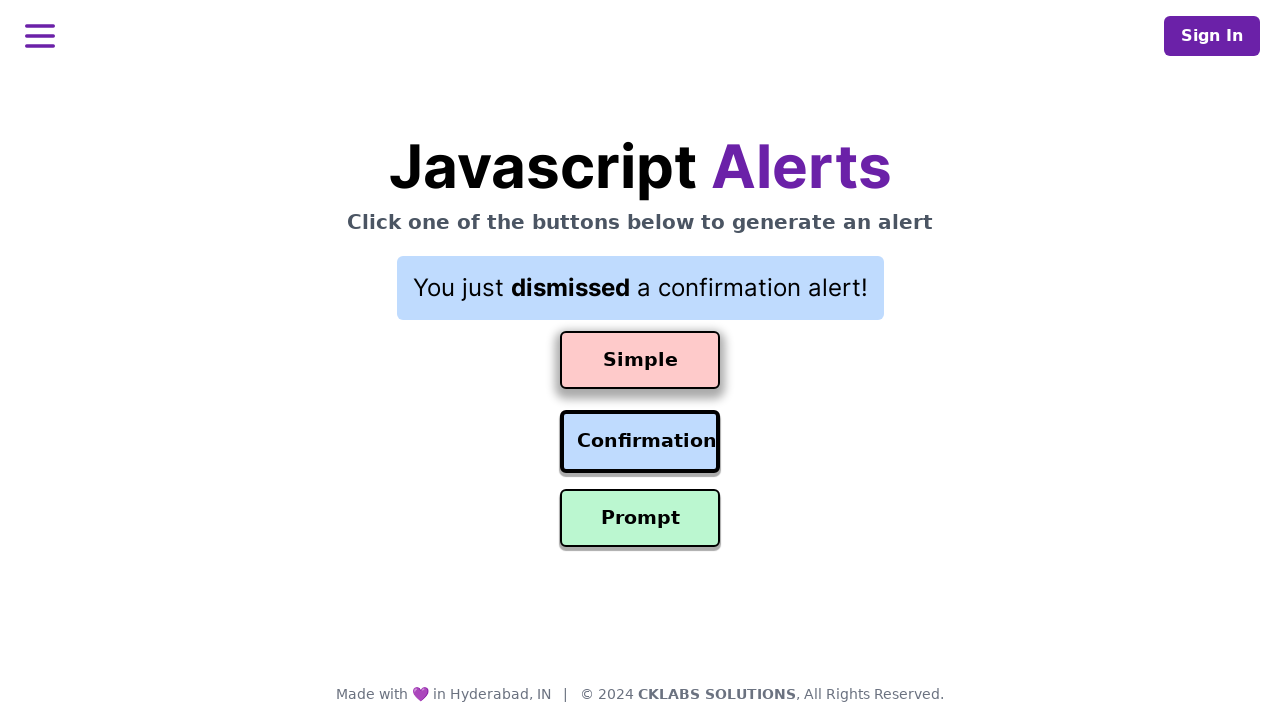